Tests dynamic checkbox controls by toggling checkbox visibility, waiting for it to disappear and reappear, then clicking to select it

Starting URL: https://www.training-support.net/webelements/dynamic-controls

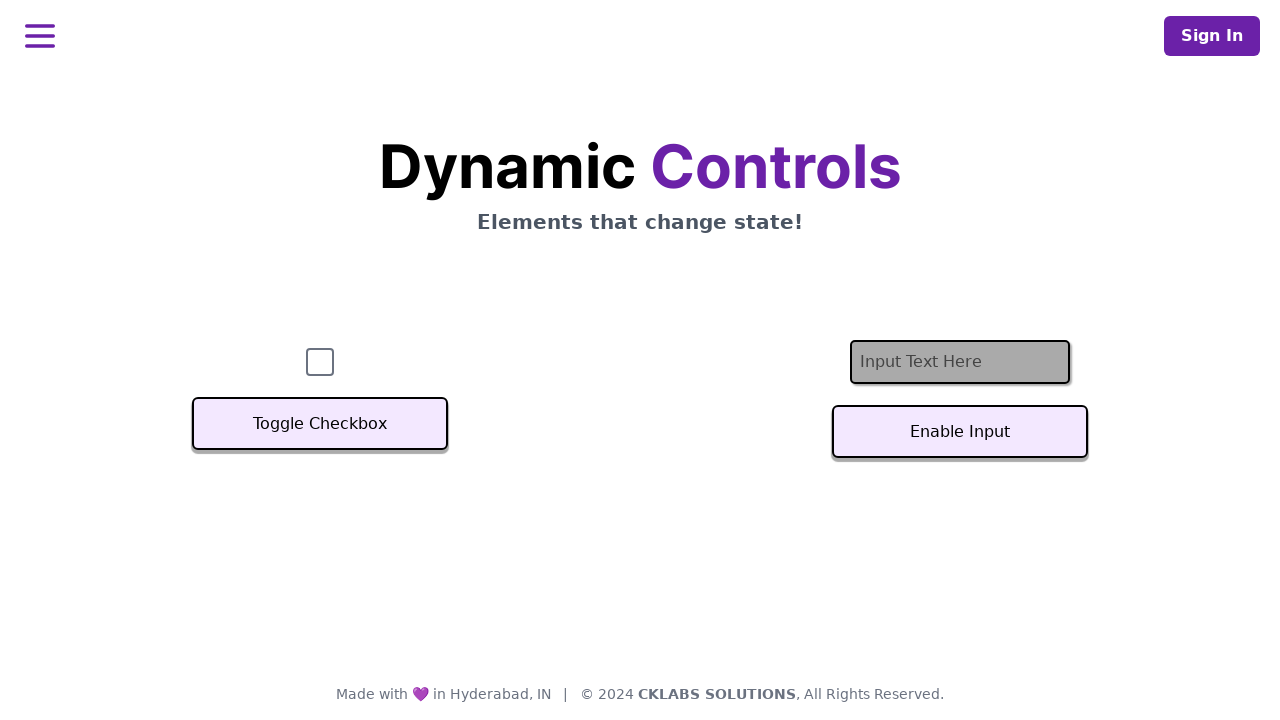

Navigated to dynamic controls page
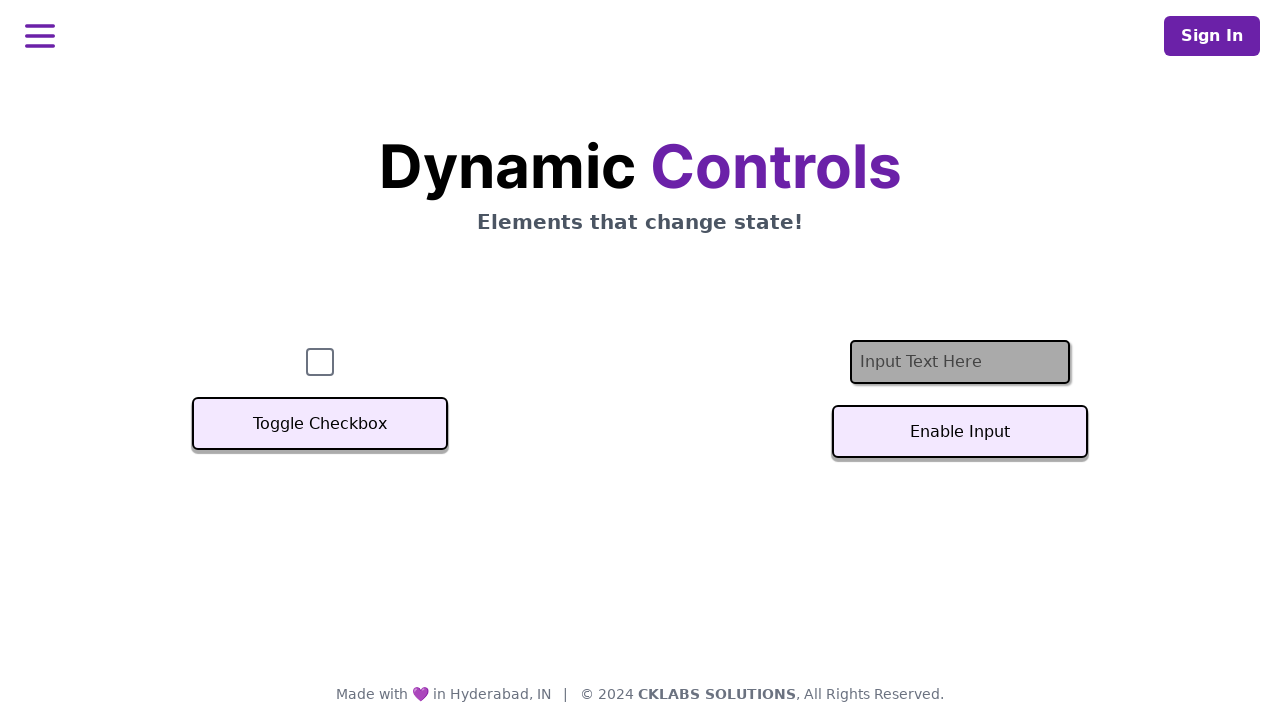

Checkbox is visible on page load
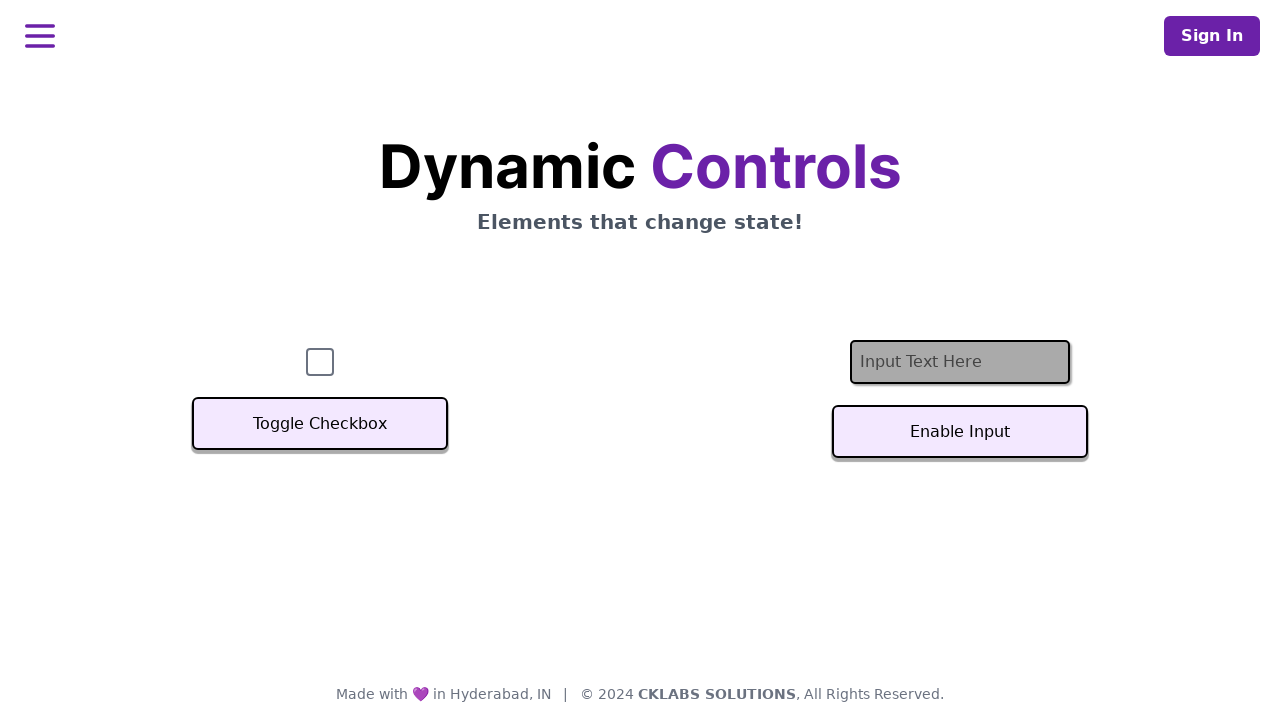

Clicked Toggle Checkbox button to hide checkbox at (320, 424) on xpath=//button[text()='Toggle Checkbox']
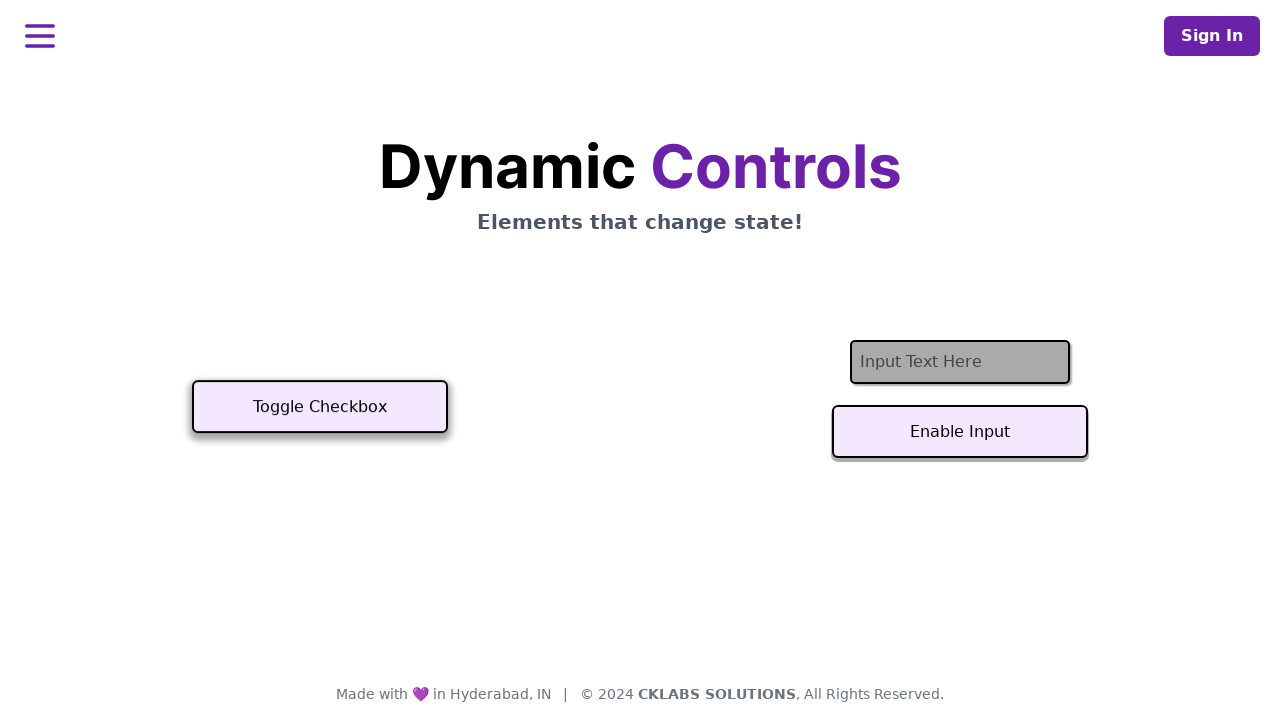

Checkbox disappeared after toggle
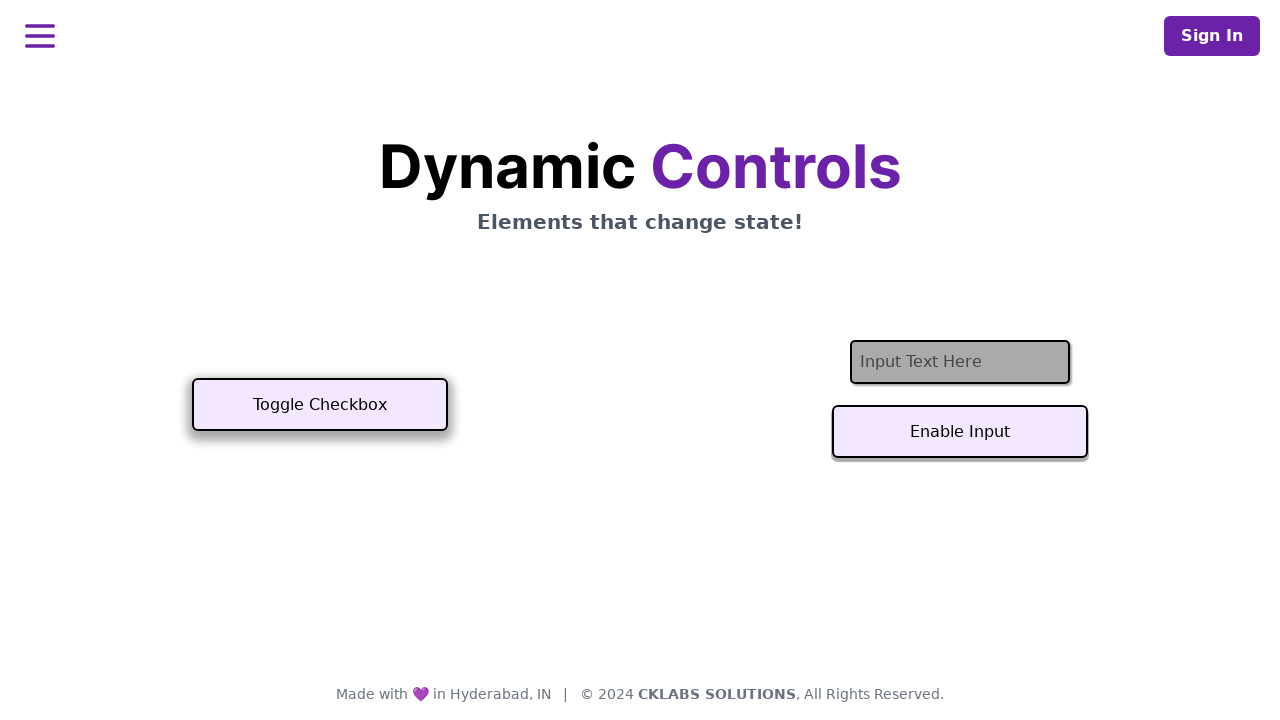

Clicked Toggle Checkbox button to show checkbox at (320, 405) on xpath=//button[text()='Toggle Checkbox']
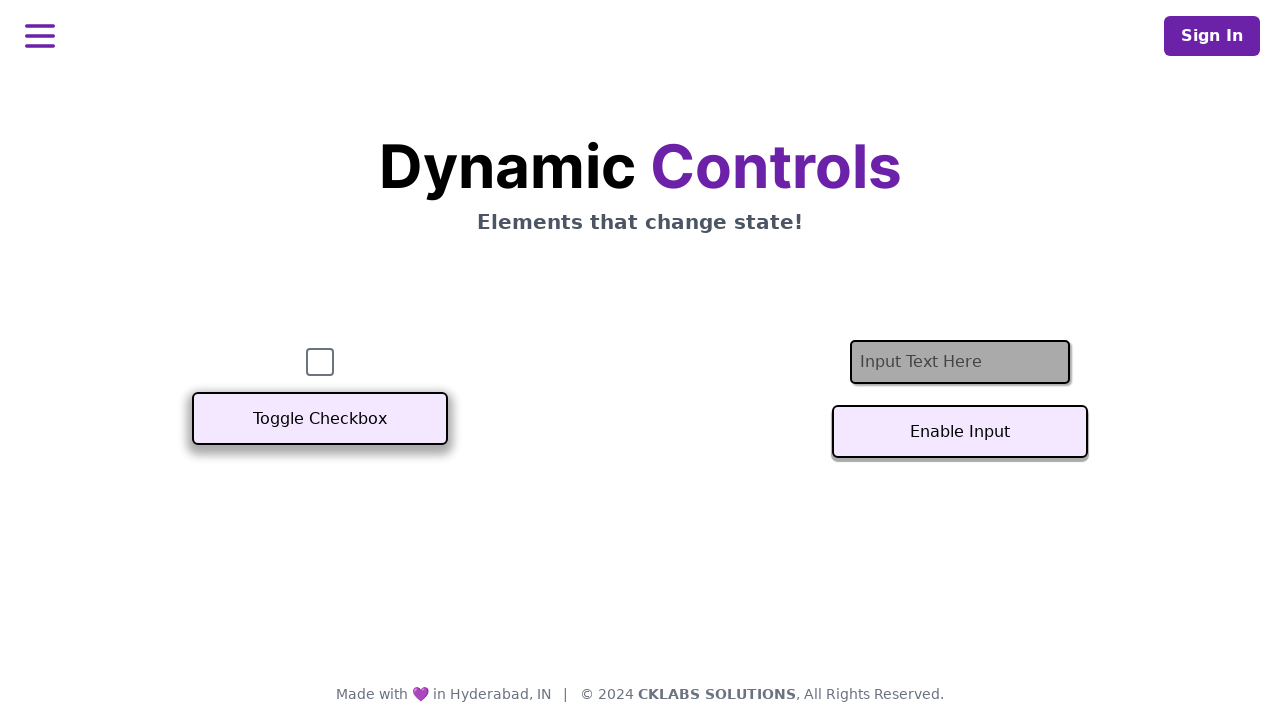

Checkbox is visible again after second toggle
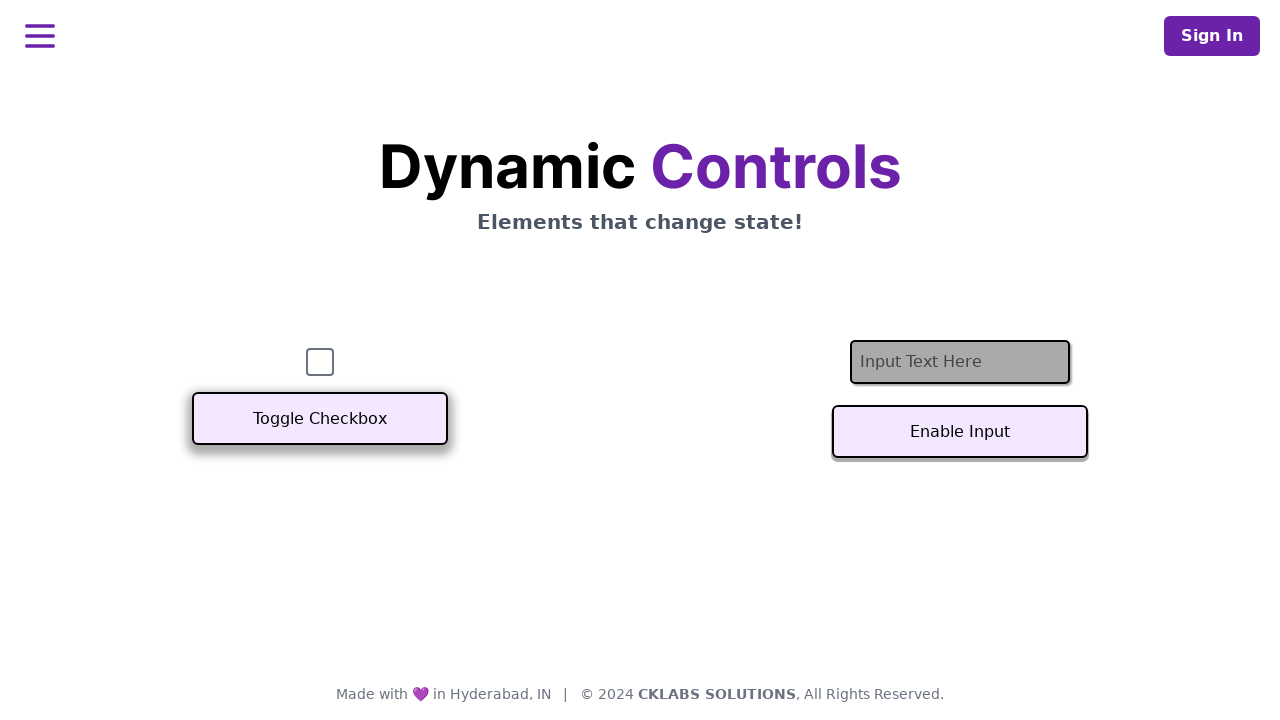

Clicked checkbox to select it at (320, 362) on #checkbox
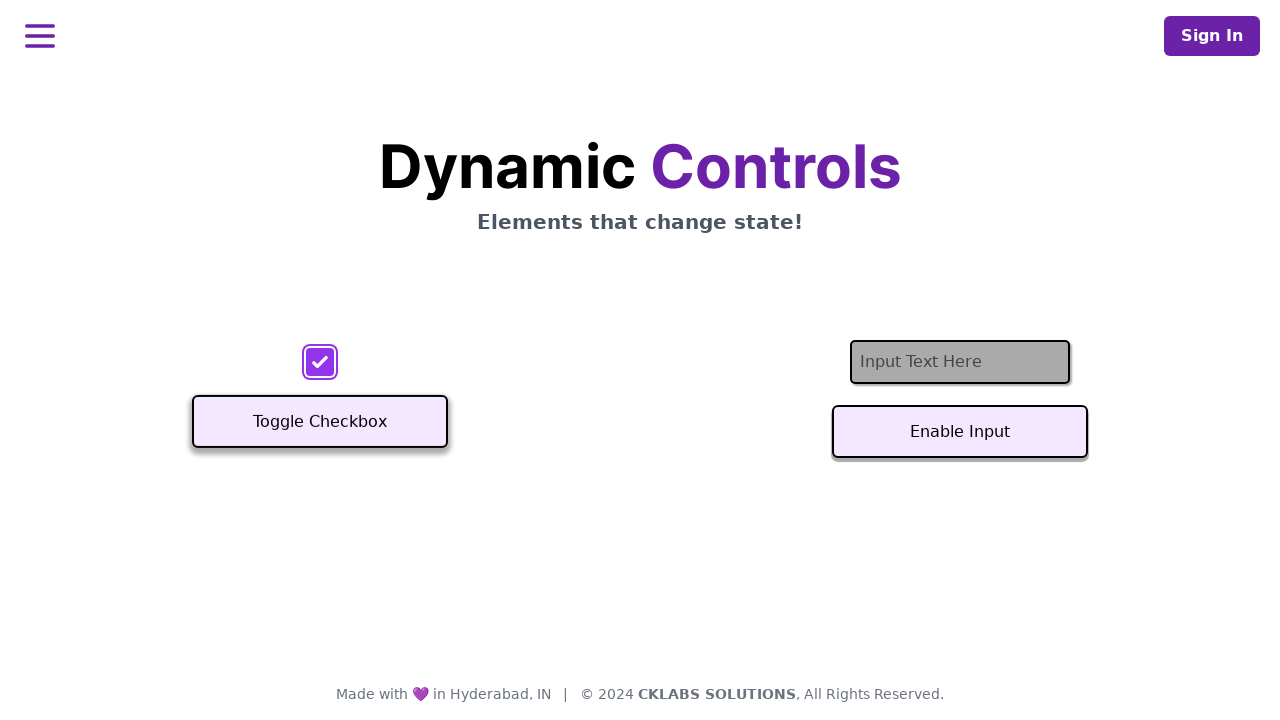

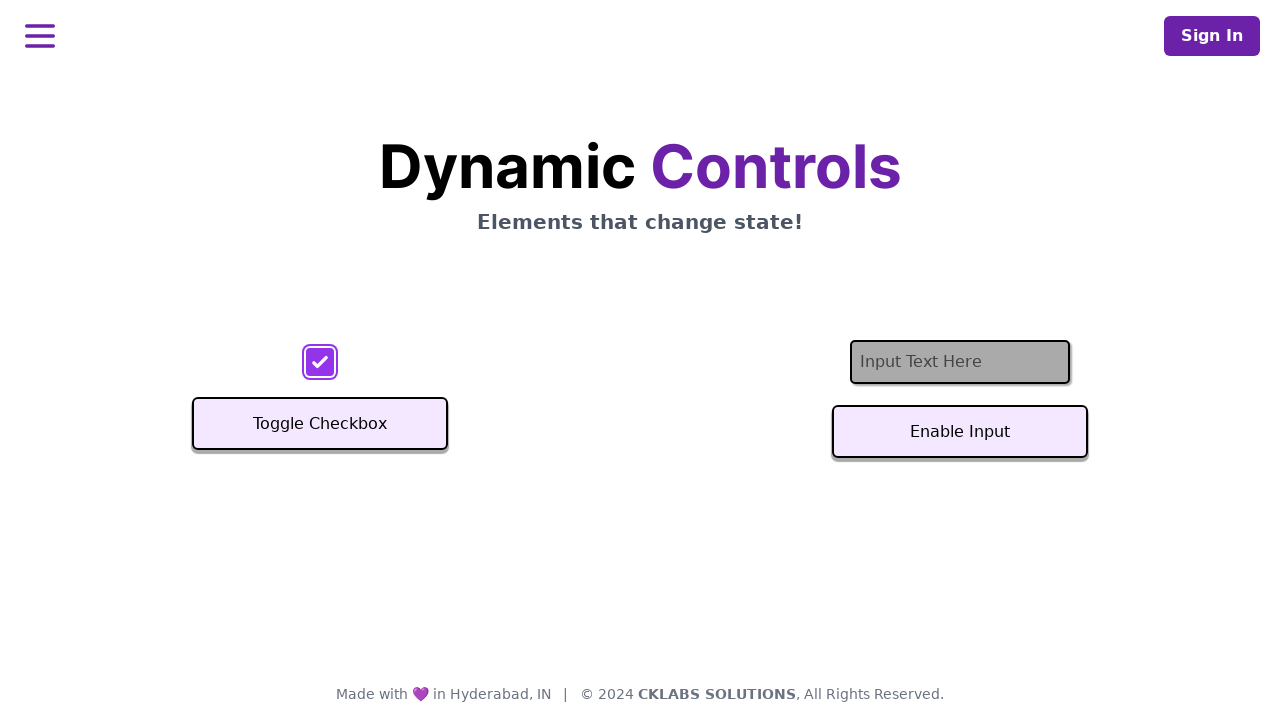